Tests window switching functionality by clicking a link that opens a new window, switching to that window based on target URL, and verifying the page heading on the new window.

Starting URL: https://the-internet.herokuapp.com/windows

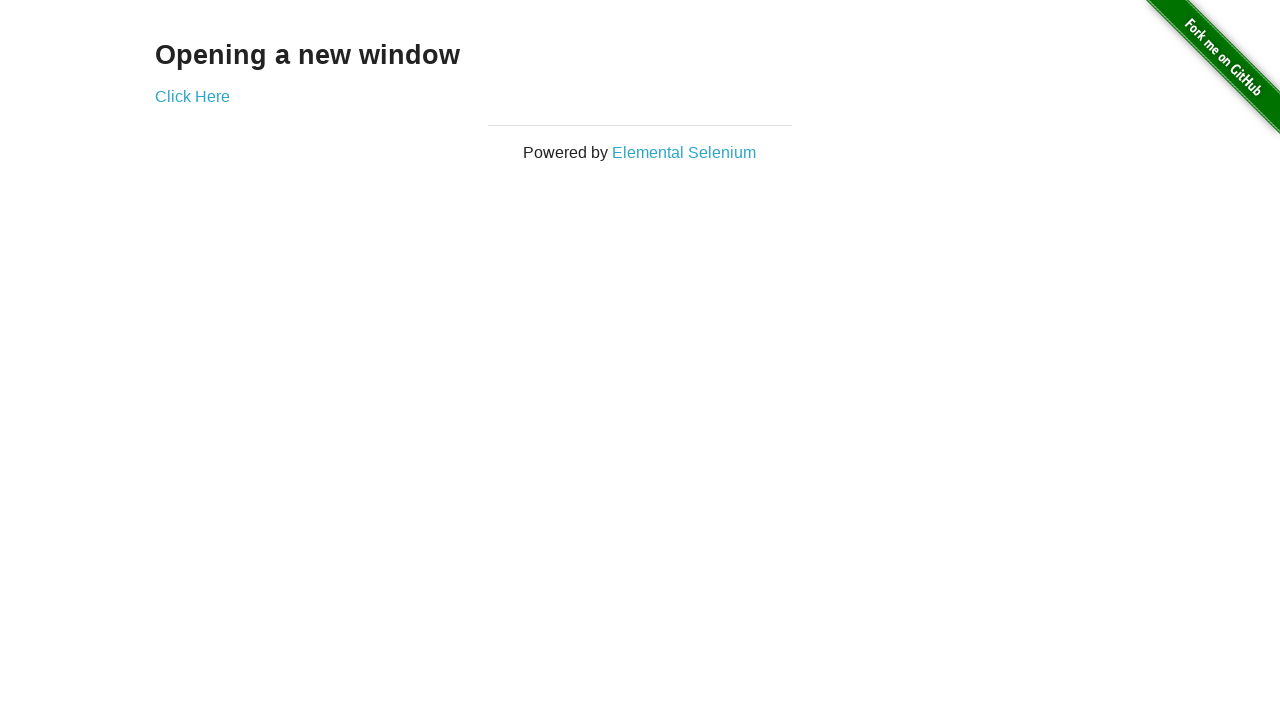

Clicked 'Elemental Selenium' link to open new window at (684, 152) on xpath=//*[text()='Elemental Selenium']
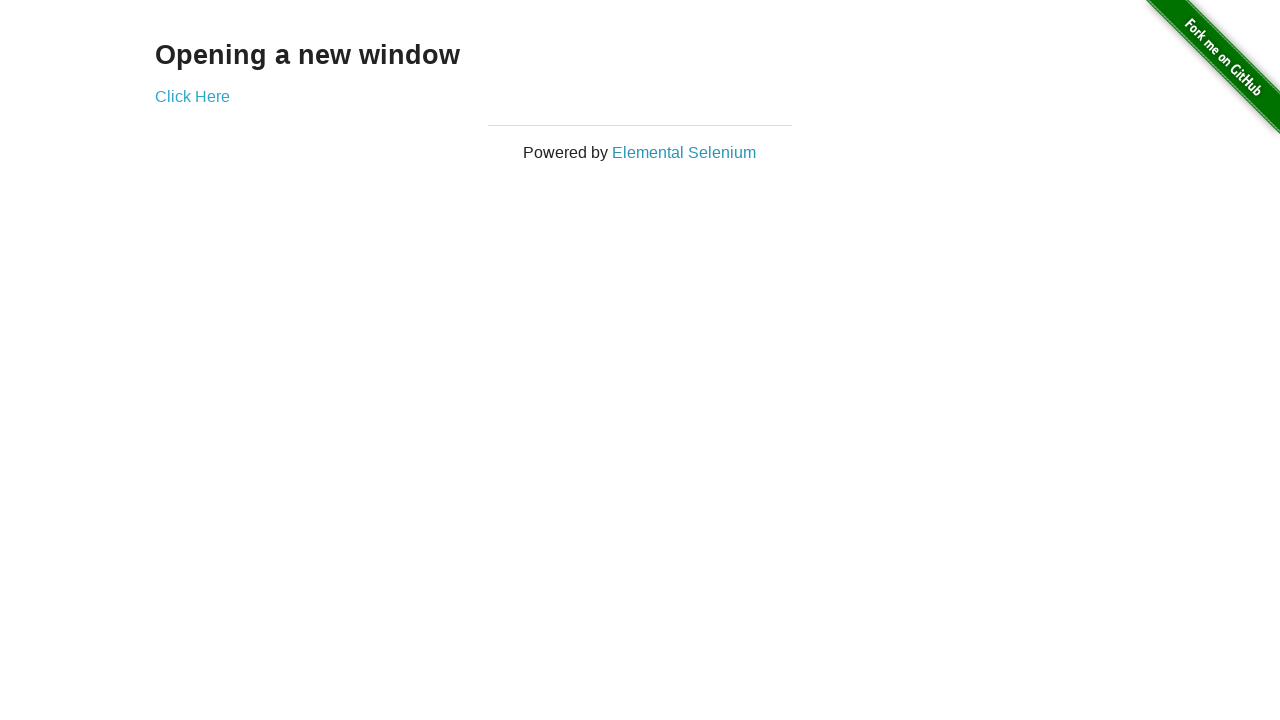

Captured new window that was opened
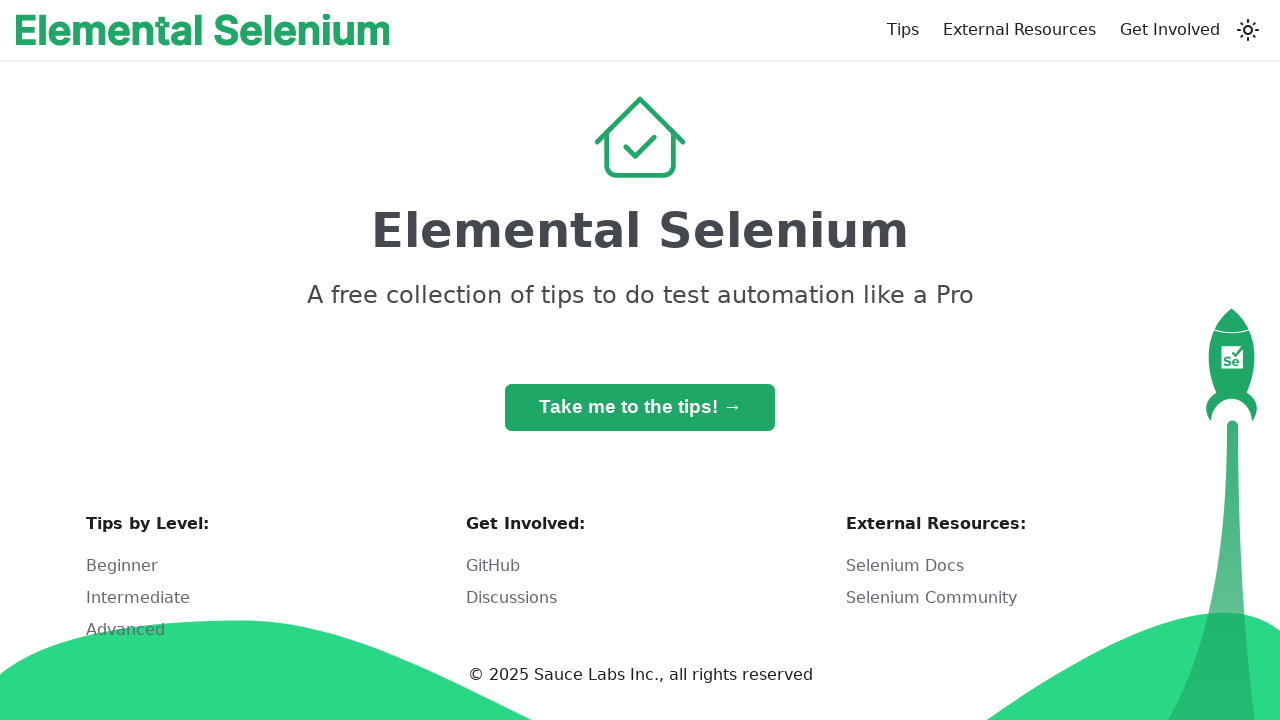

New page loaded successfully
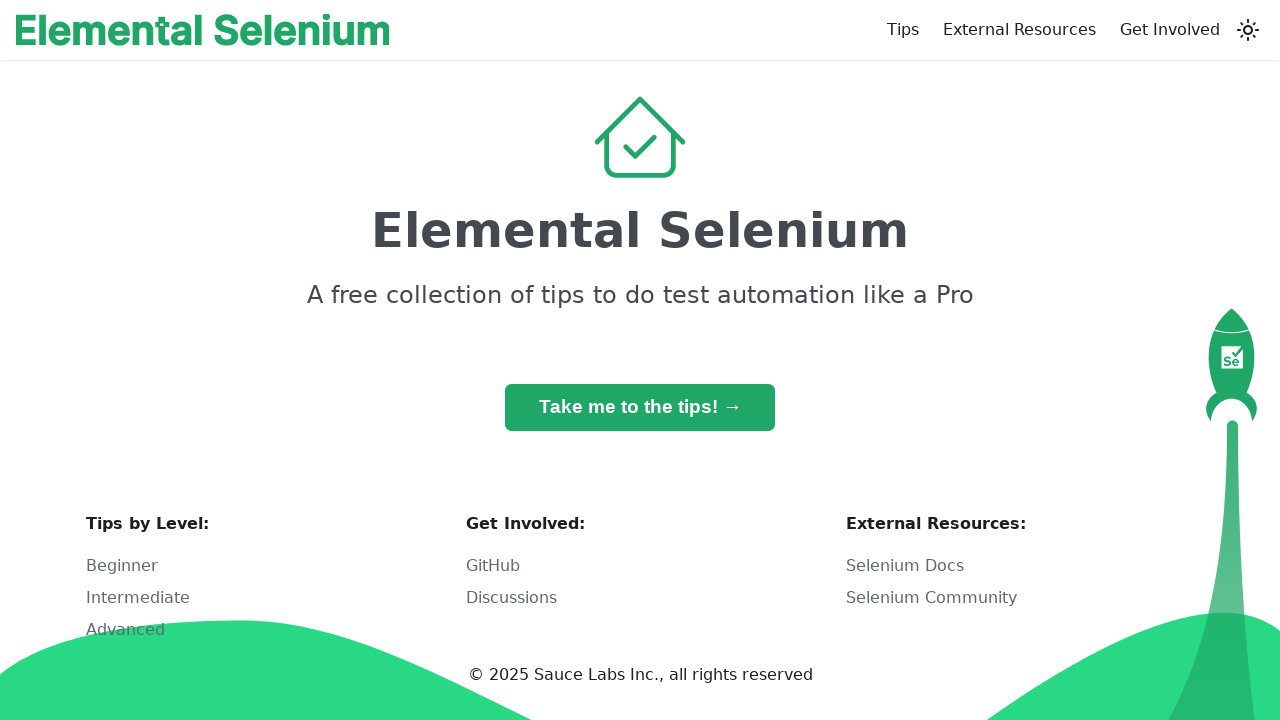

Retrieved heading text from new page
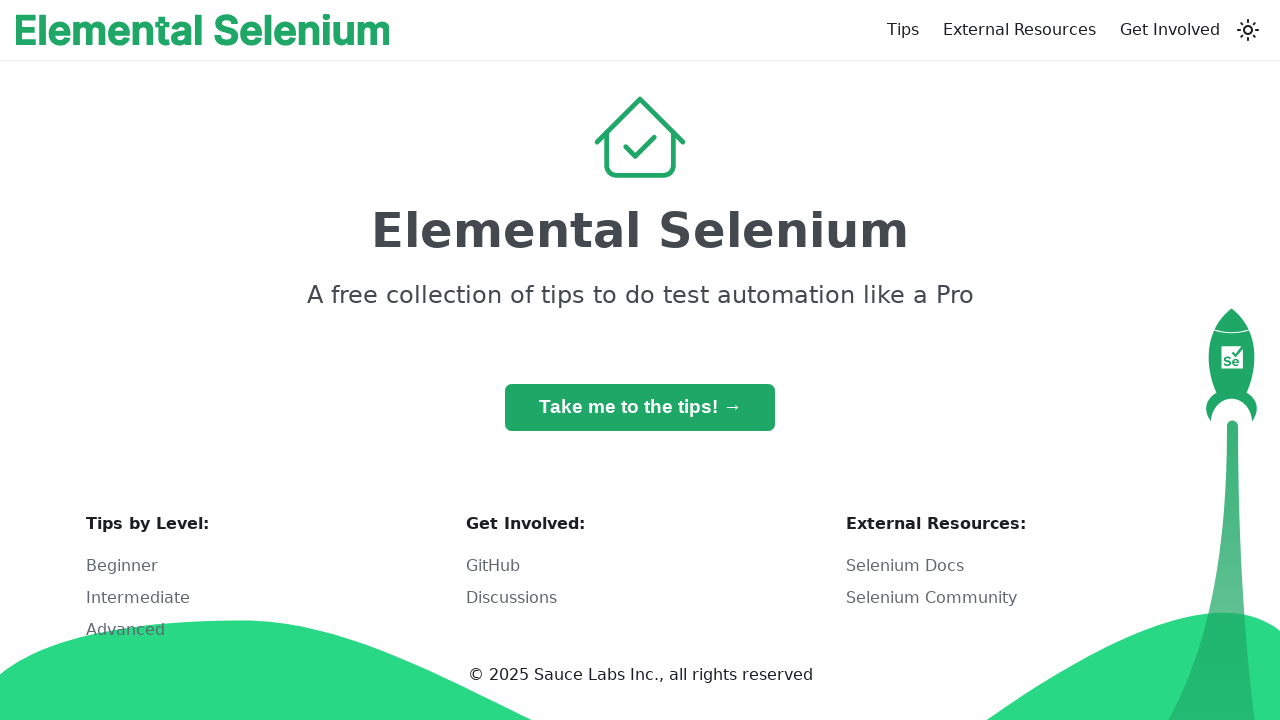

Verified heading text is 'Elemental Selenium'
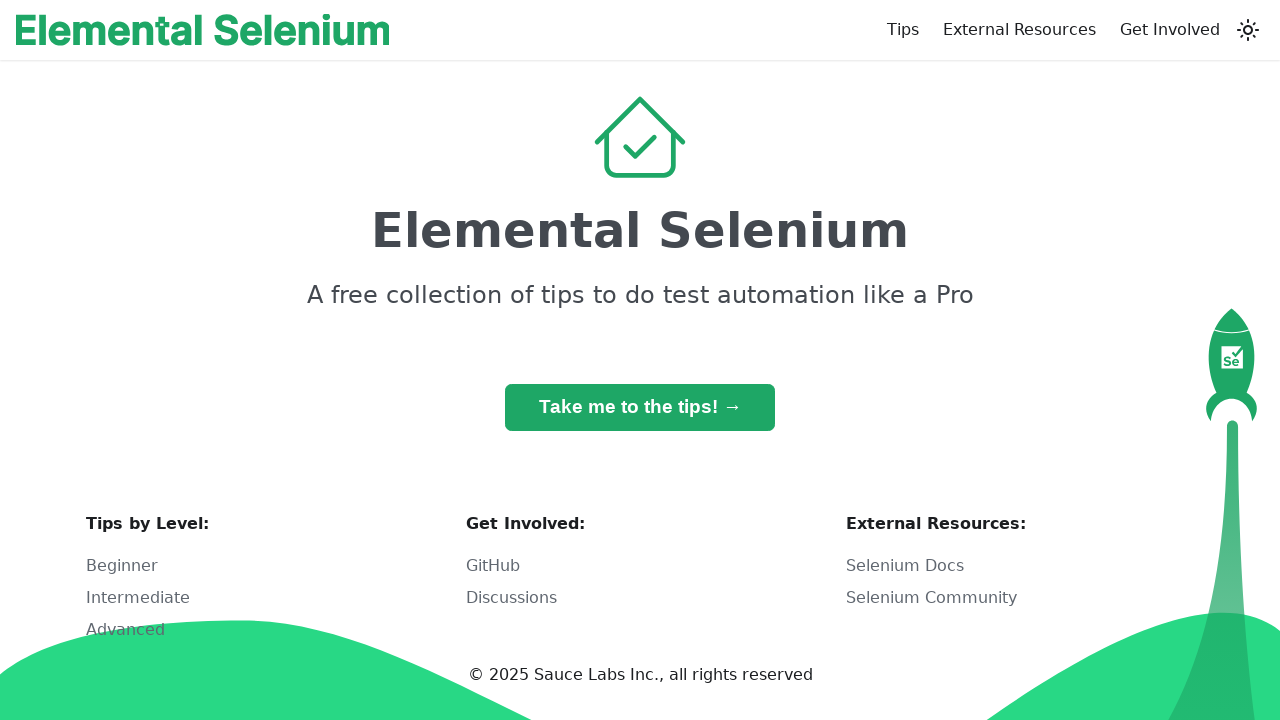

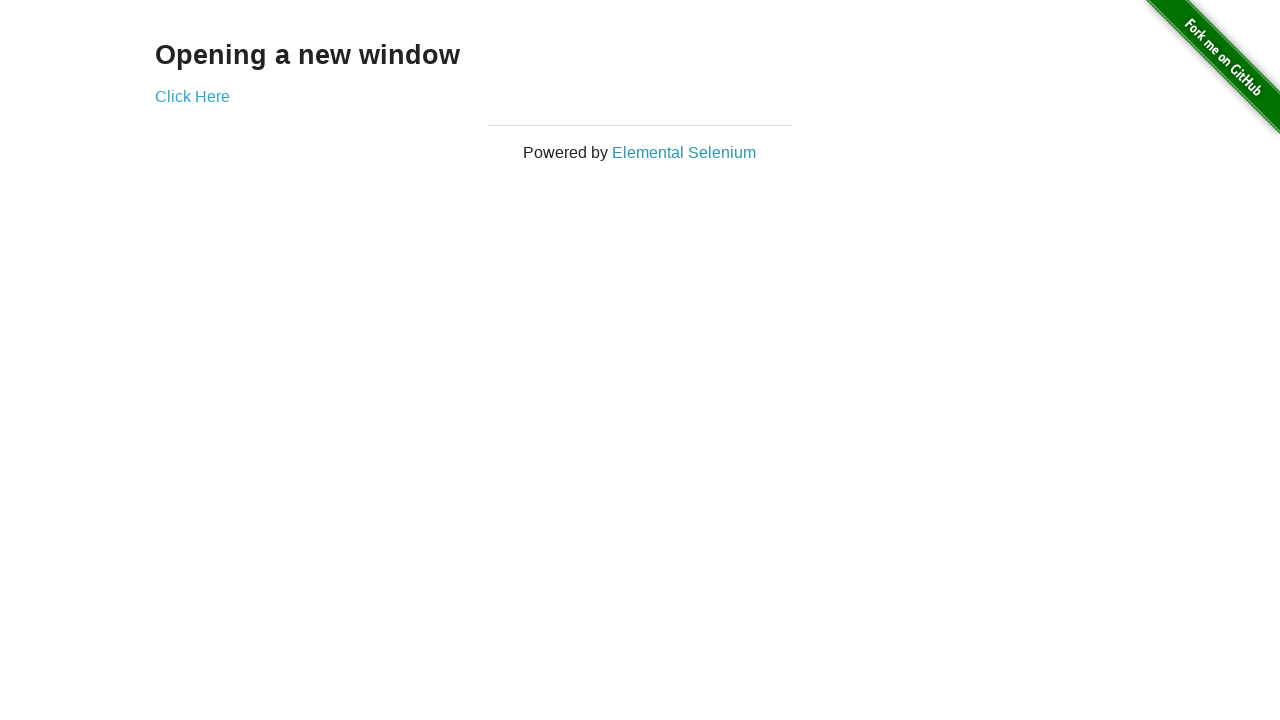